Tests drag and drop functionality by dragging an element and dropping it onto a target area on the jQuery UI demo page

Starting URL: https://jqueryui.com/droppable/

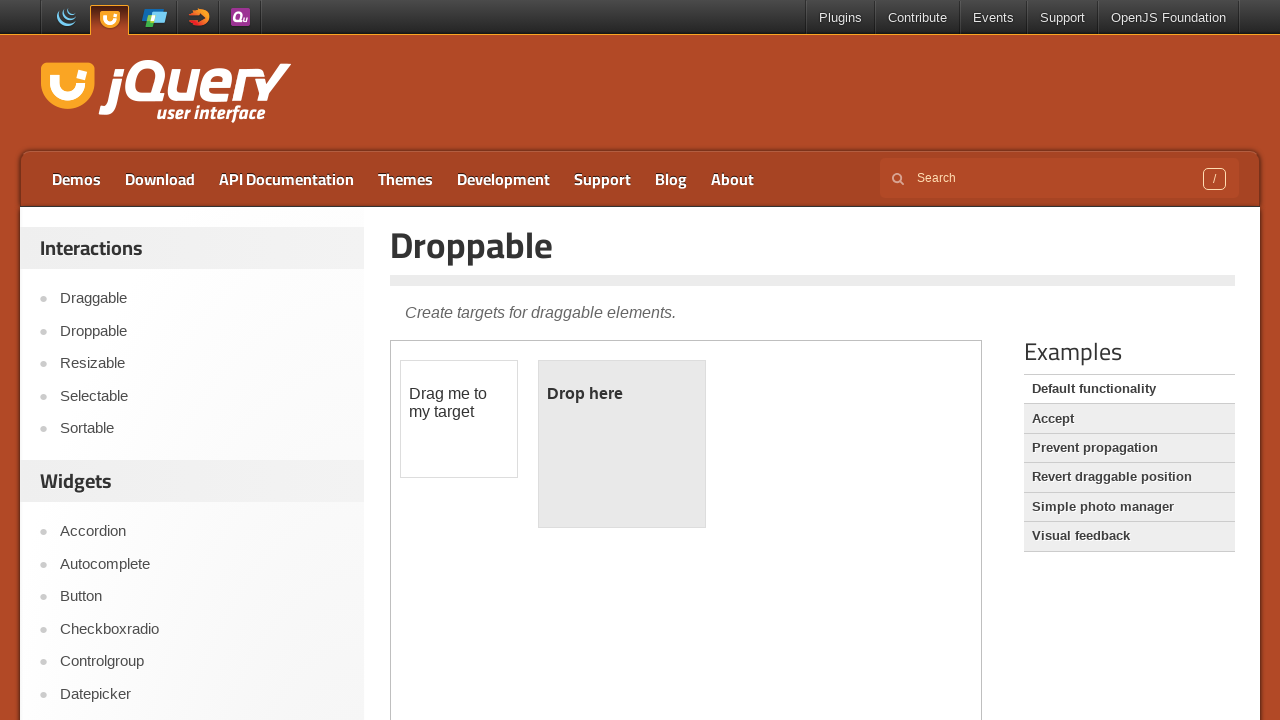

Located iframe containing draggable elements
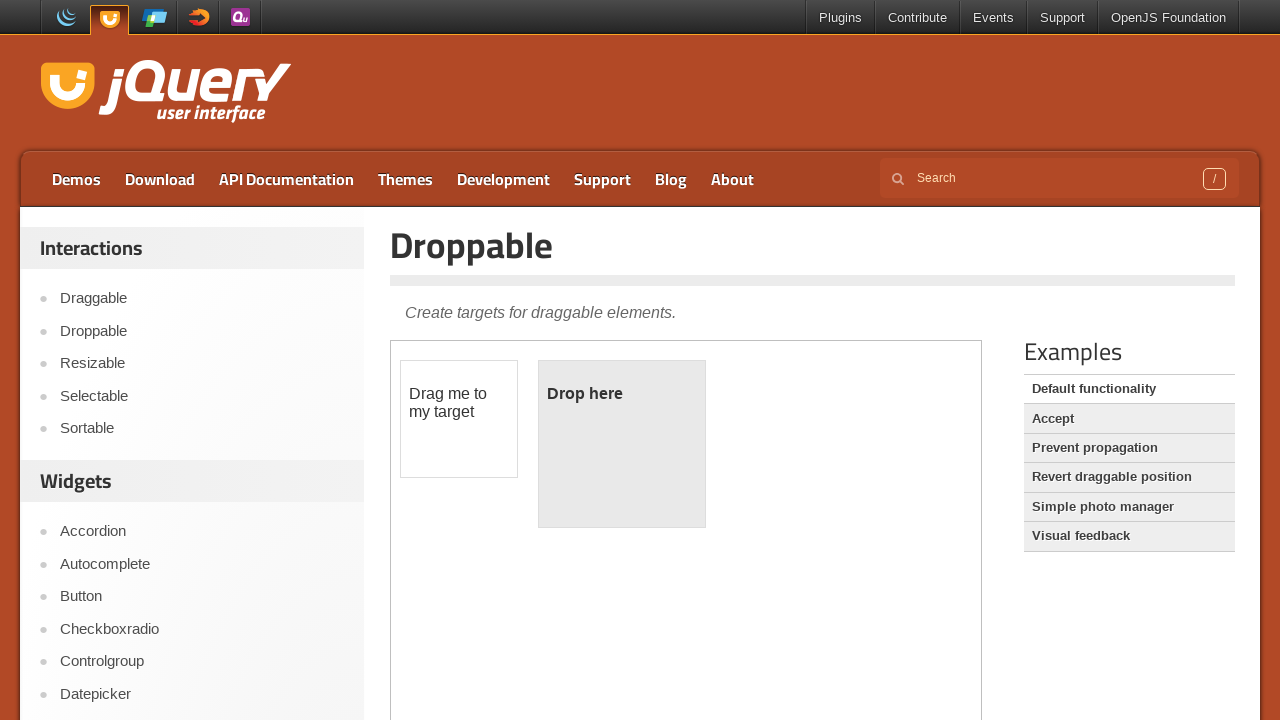

Located draggable source element
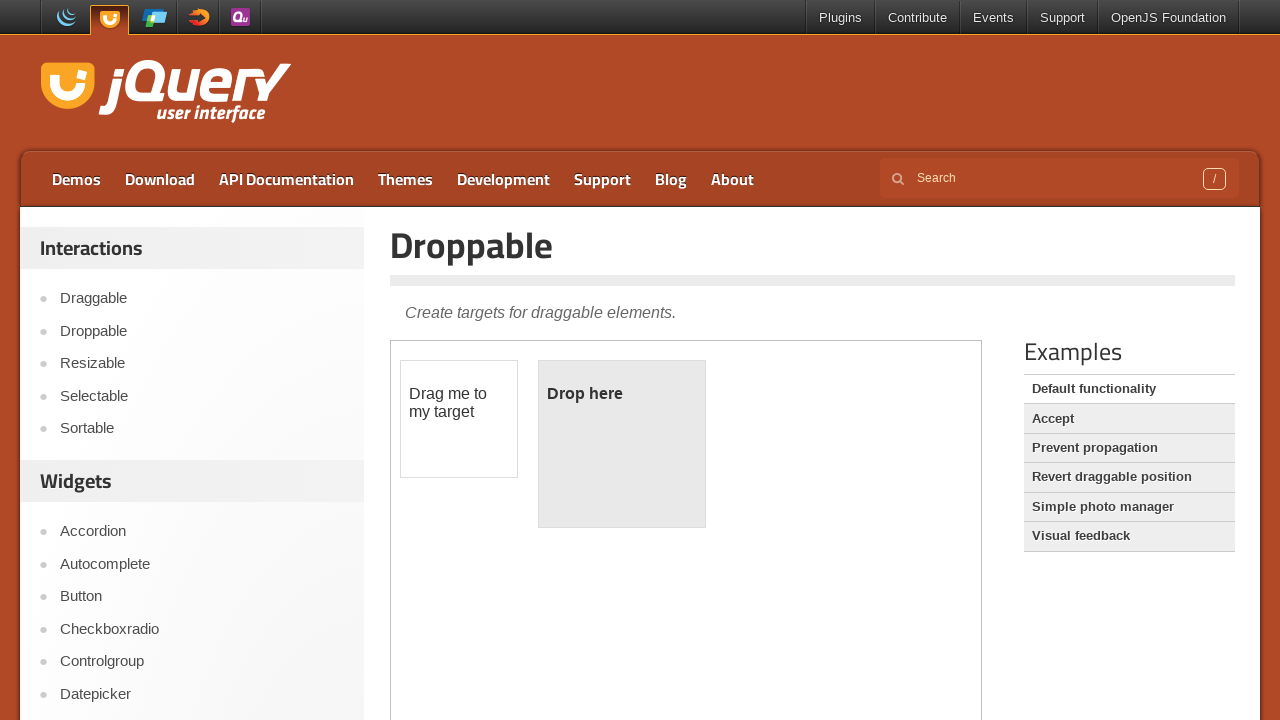

Located droppable target element
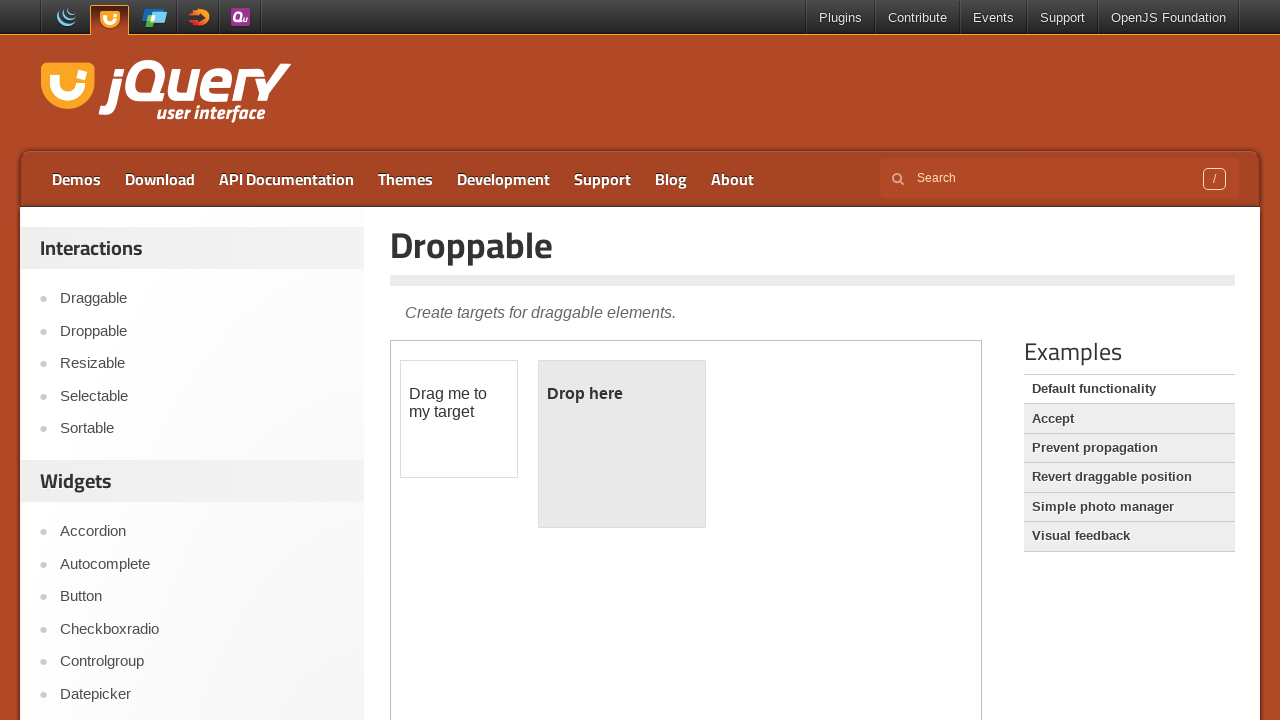

Dragged source element and dropped it onto target area at (622, 444)
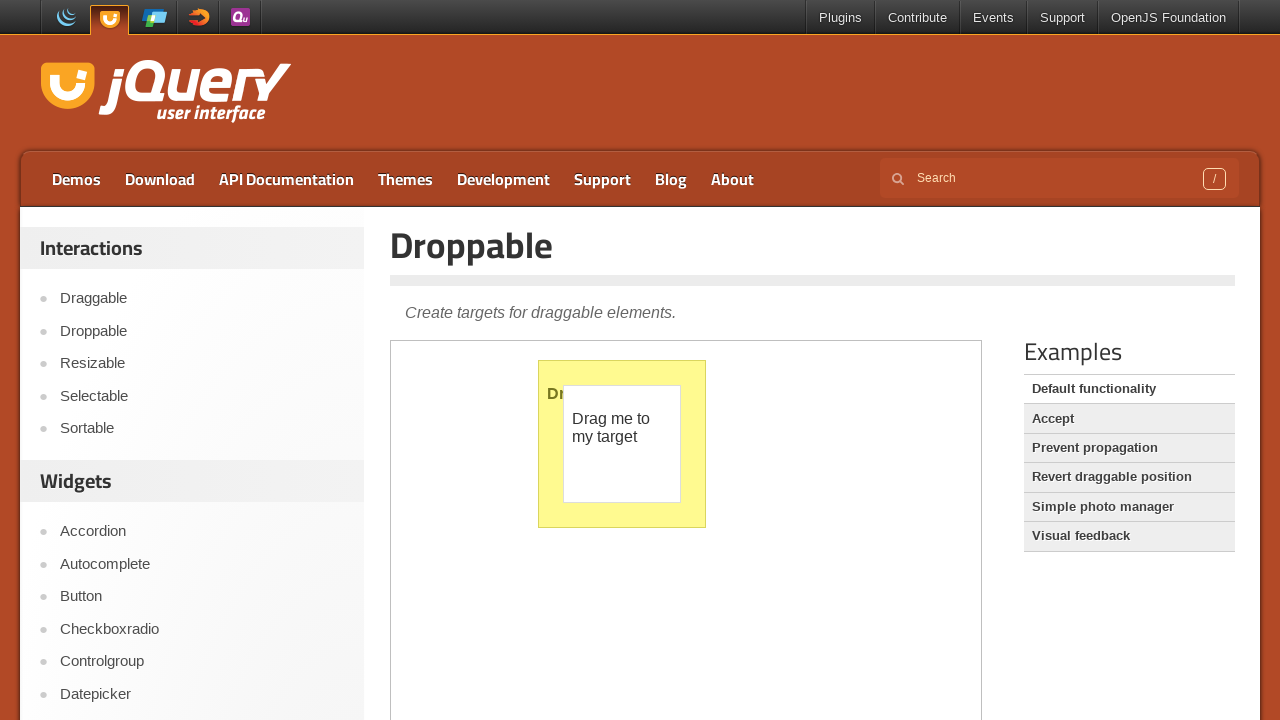

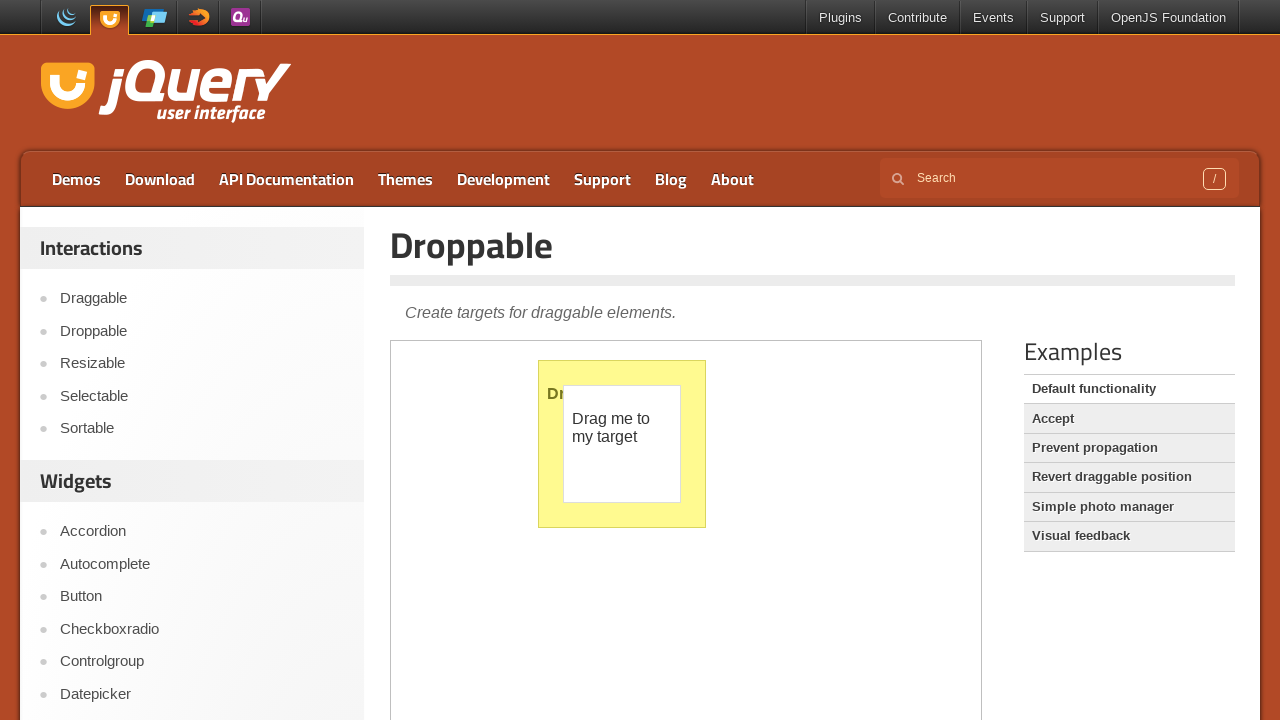